Tests dynamic visibility of a button that appears after 5 seconds and verifies it contains expected text

Starting URL: https://demoqa.com/dynamic-properties

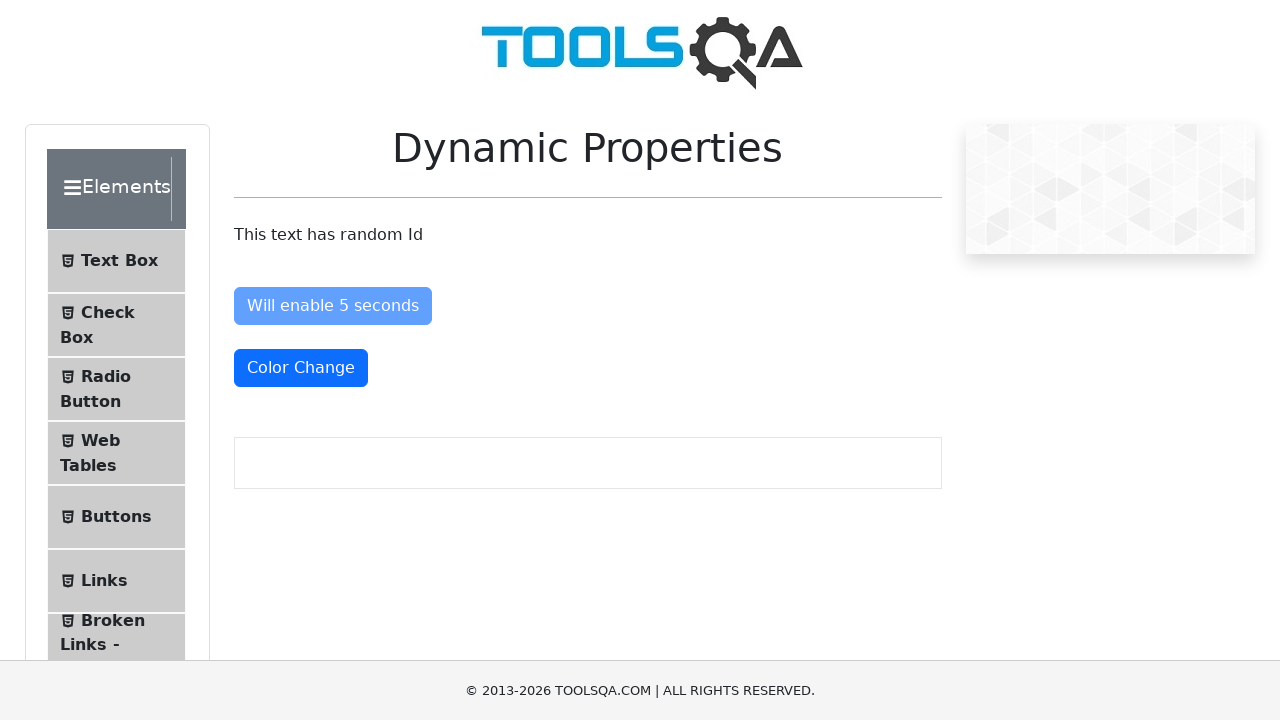

Waited for 'Visible After 5 seconds' button to become visible
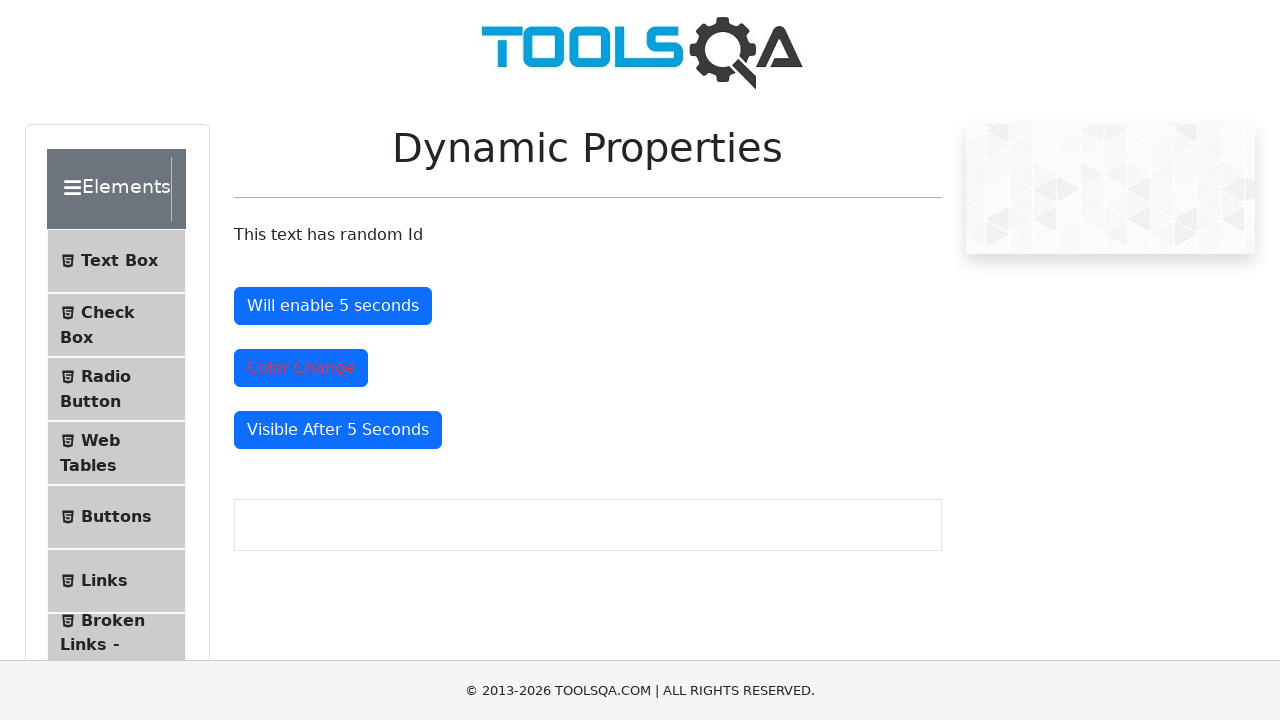

Retrieved text content from the dynamically visible button
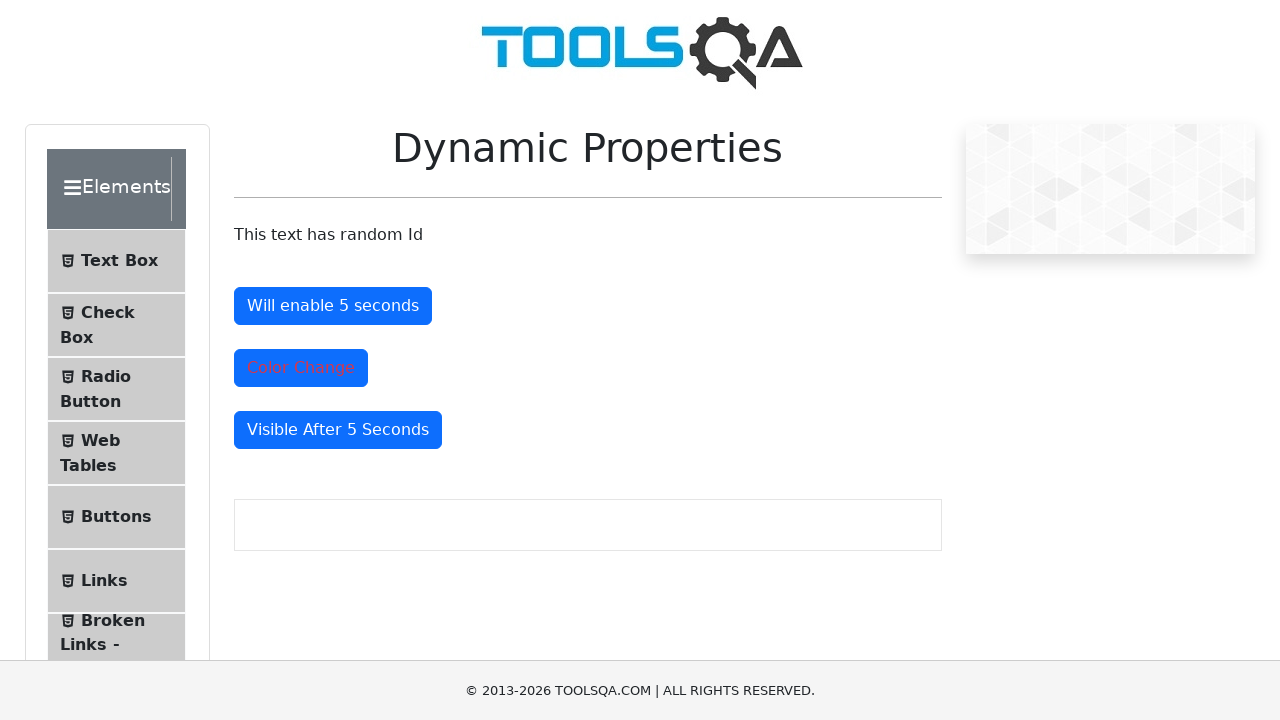

Verified button text contains 'Visible'
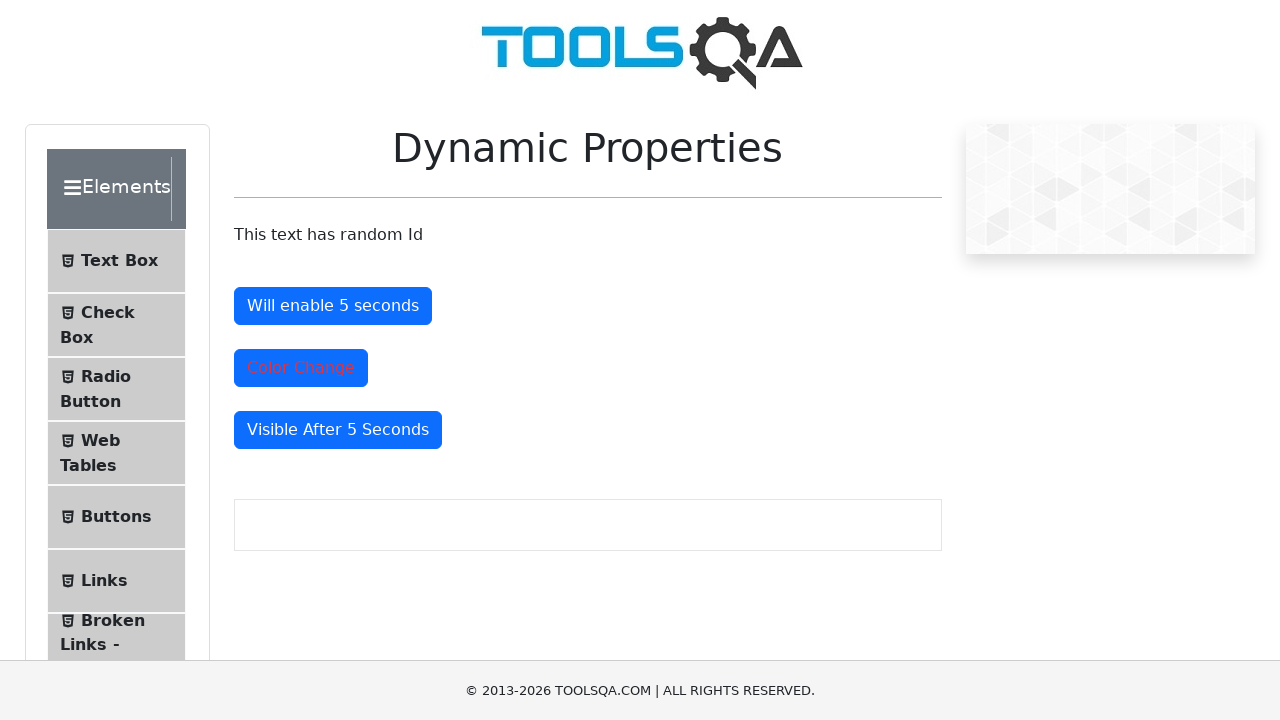

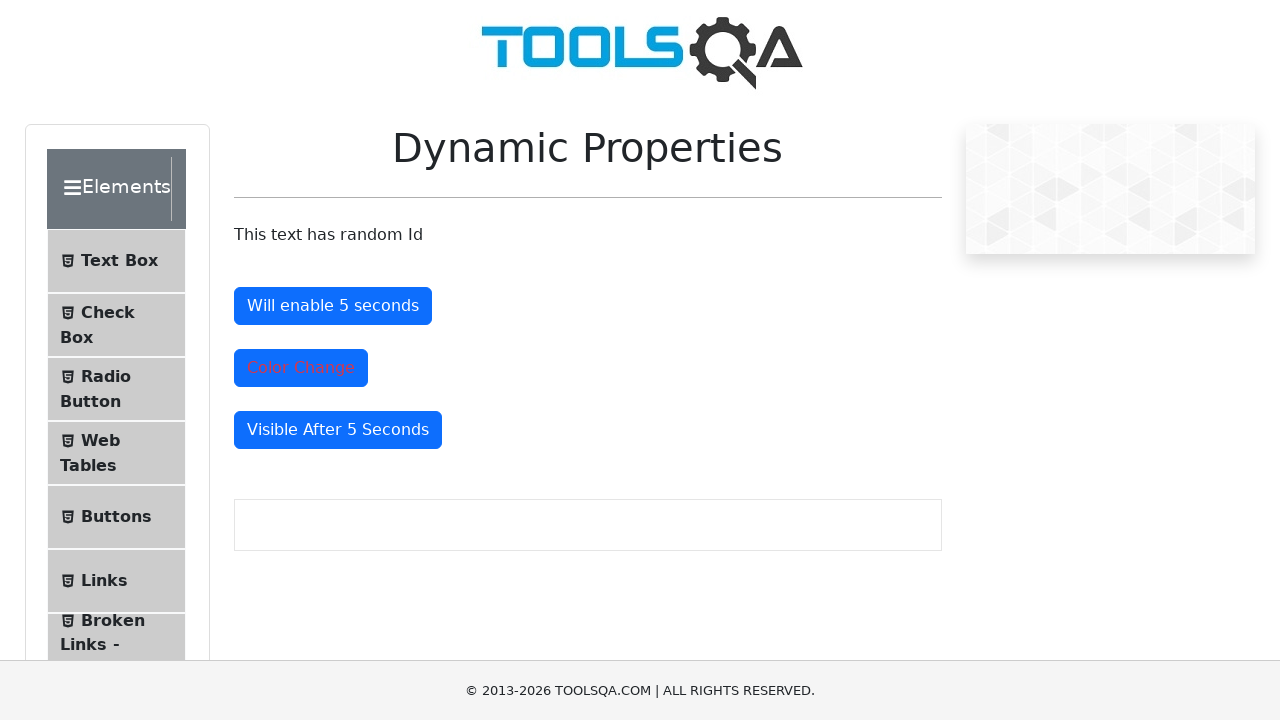